Tests the vowels and spaces filter button by clicking it and verifying the output contains only vowels and spaces

Starting URL: https://rioran.github.io/ru_vowels_filter/main.html

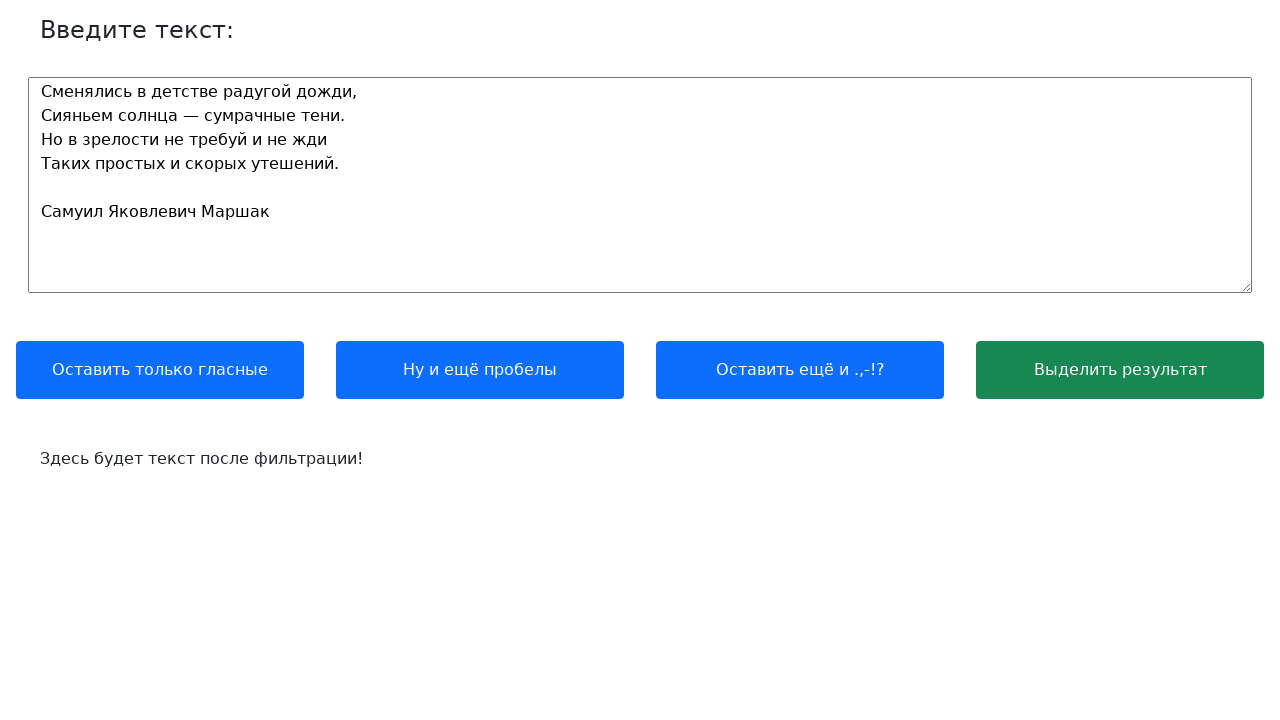

Waited for text input label to load
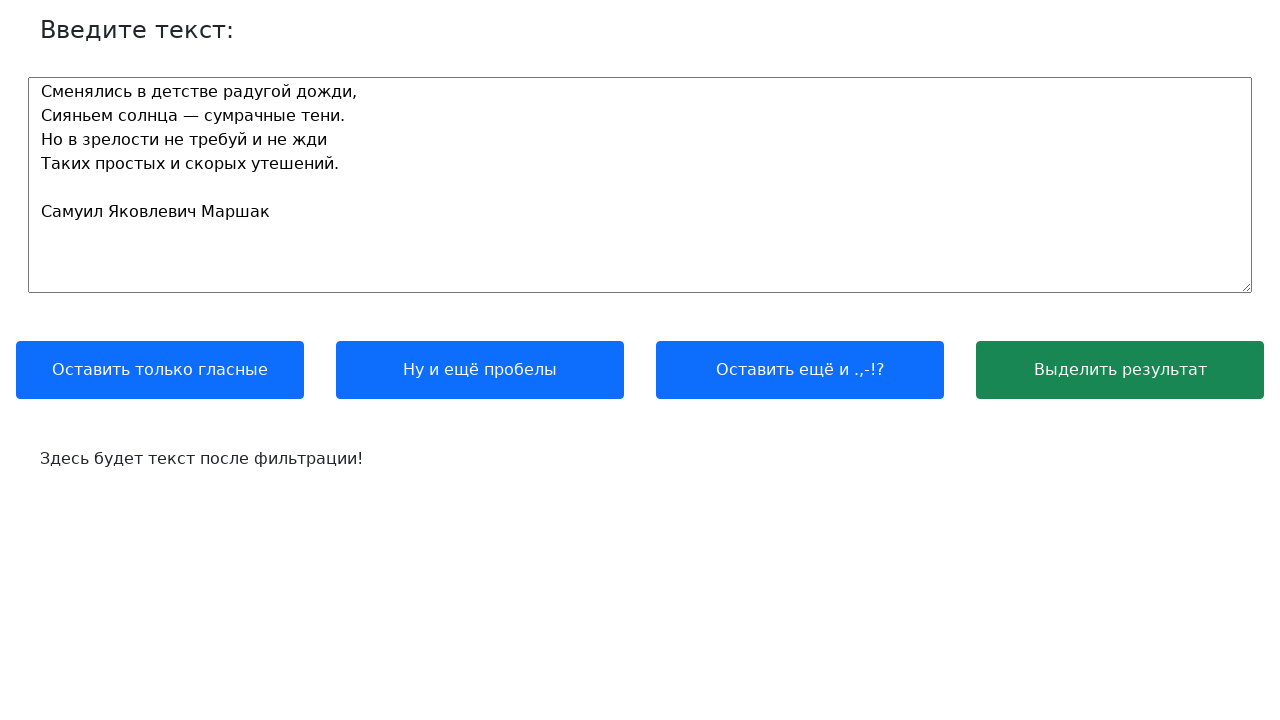

Clicked the vowels and spaces filter button at (480, 370) on xpath=//button[contains(text(), 'пробелы')]
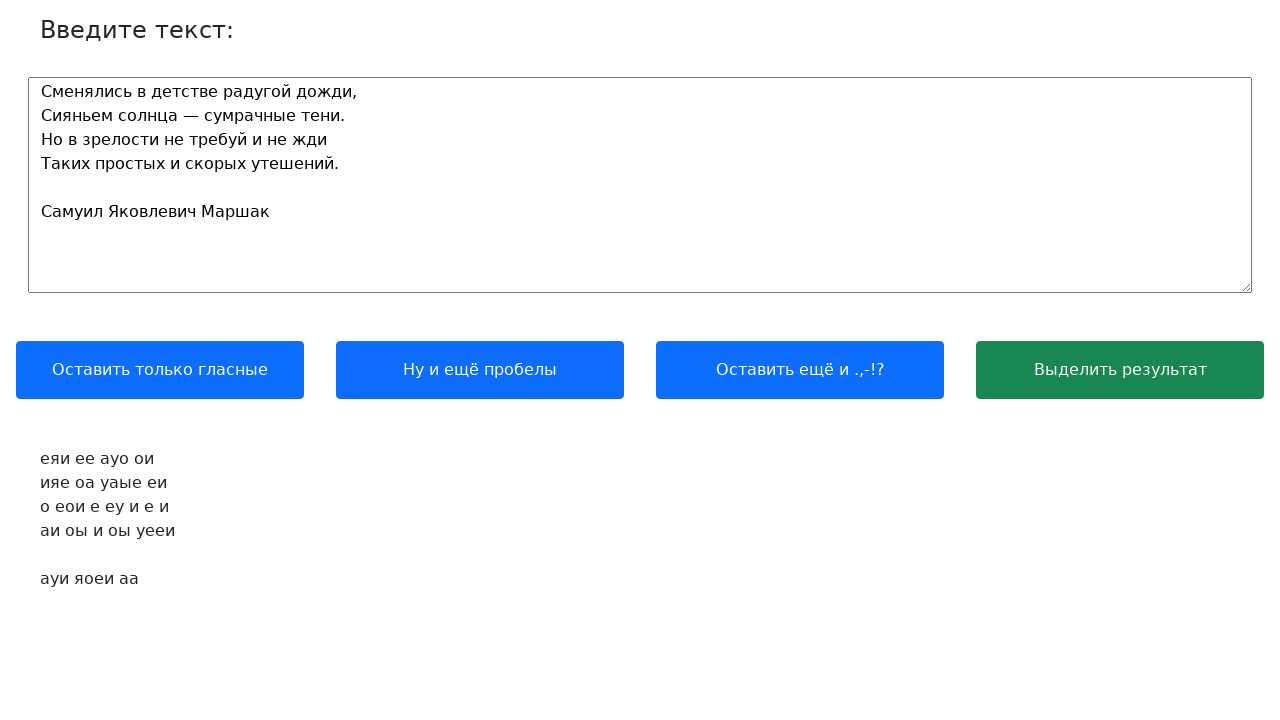

Waited for output field to be populated
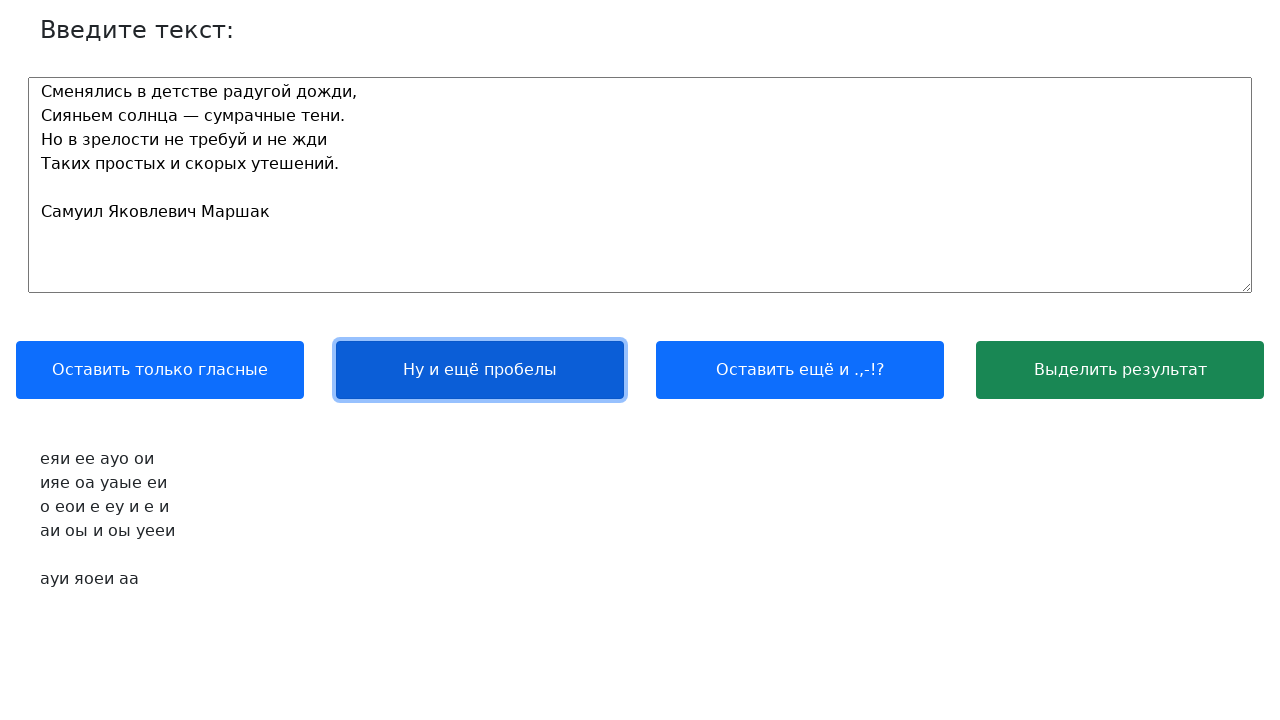

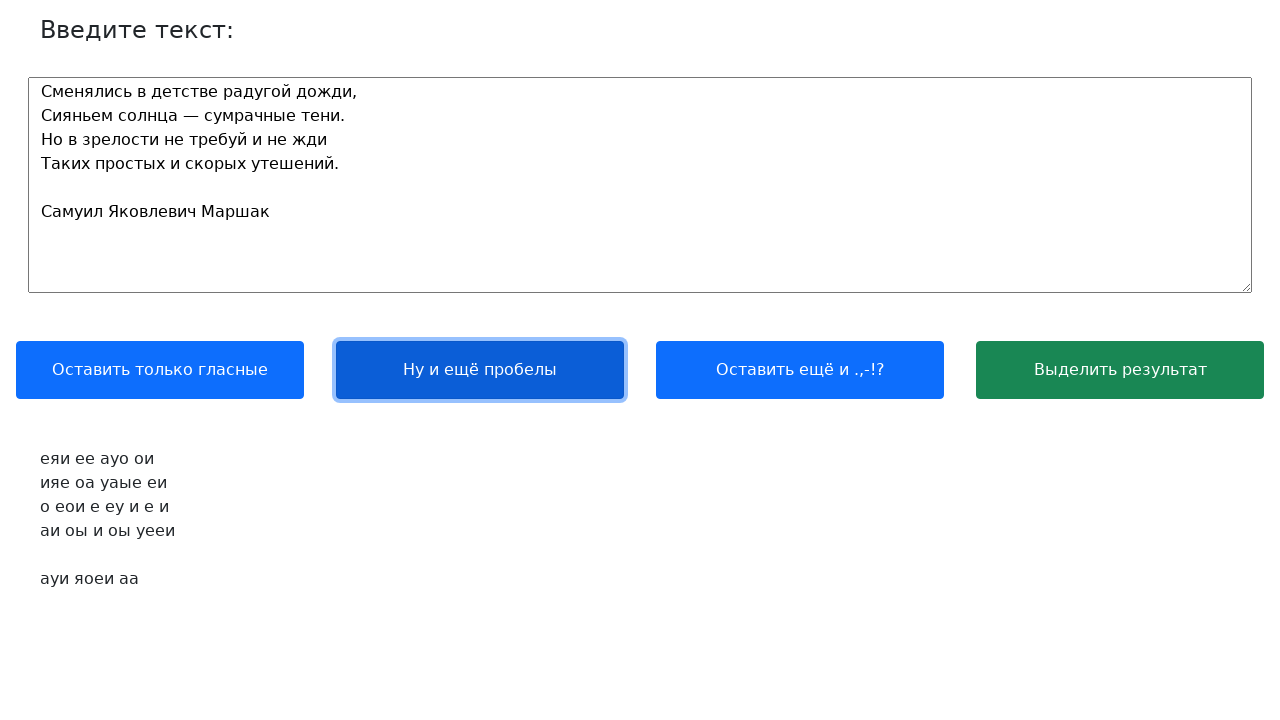